Tests dropdown functionality on a travel website by selecting currency options and adjusting passenger counts

Starting URL: https://rahulshettyacademy.com/dropdownsPractise/

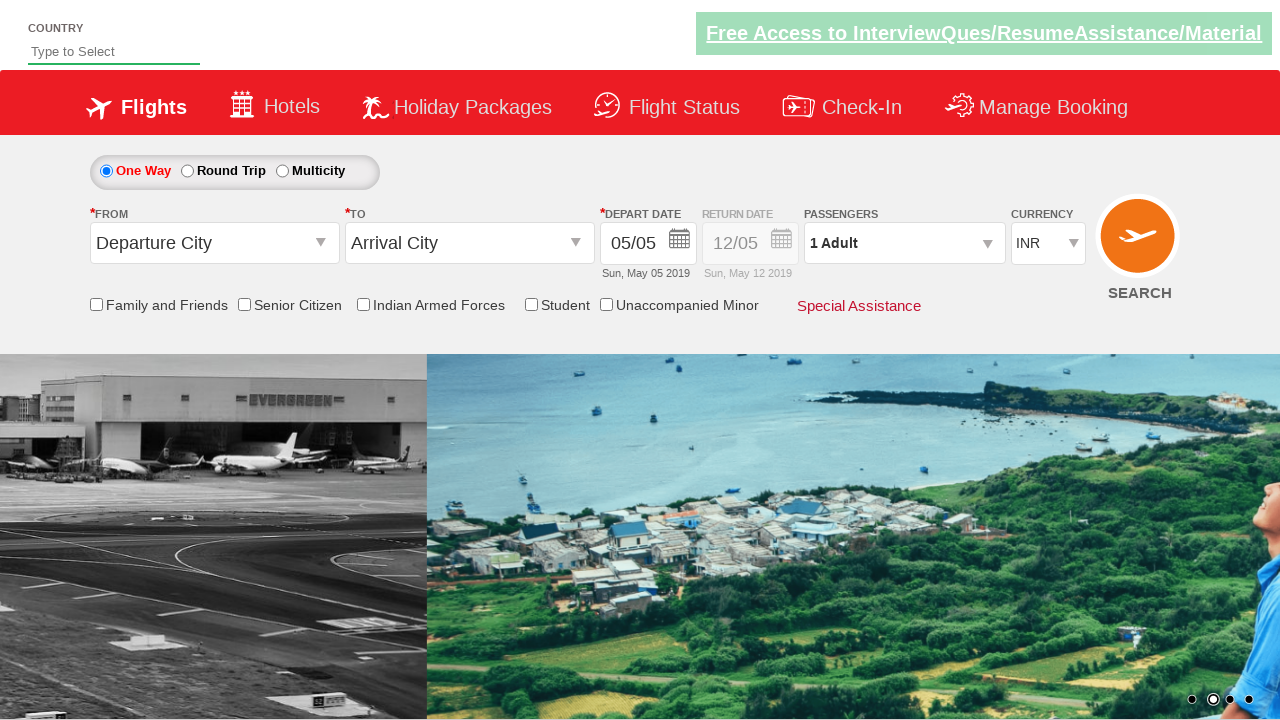

Located currency dropdown element
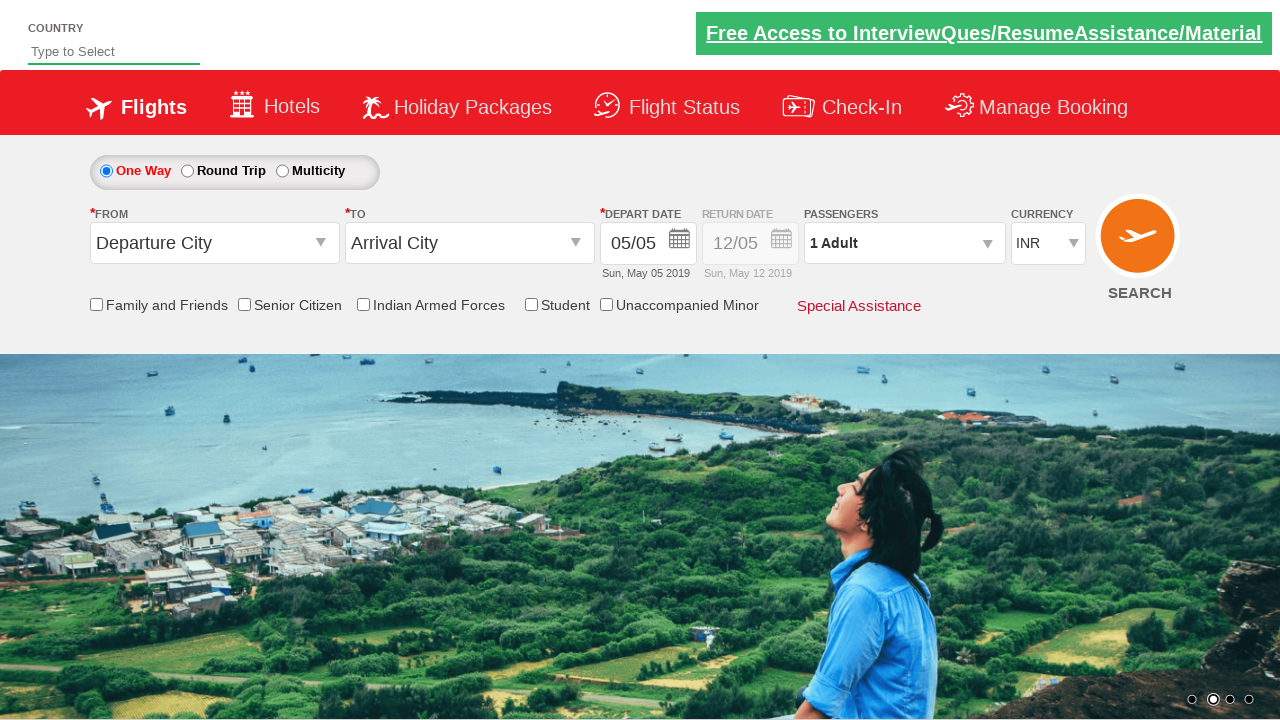

Selected currency option at index 0 on #ctl00_mainContent_DropDownListCurrency
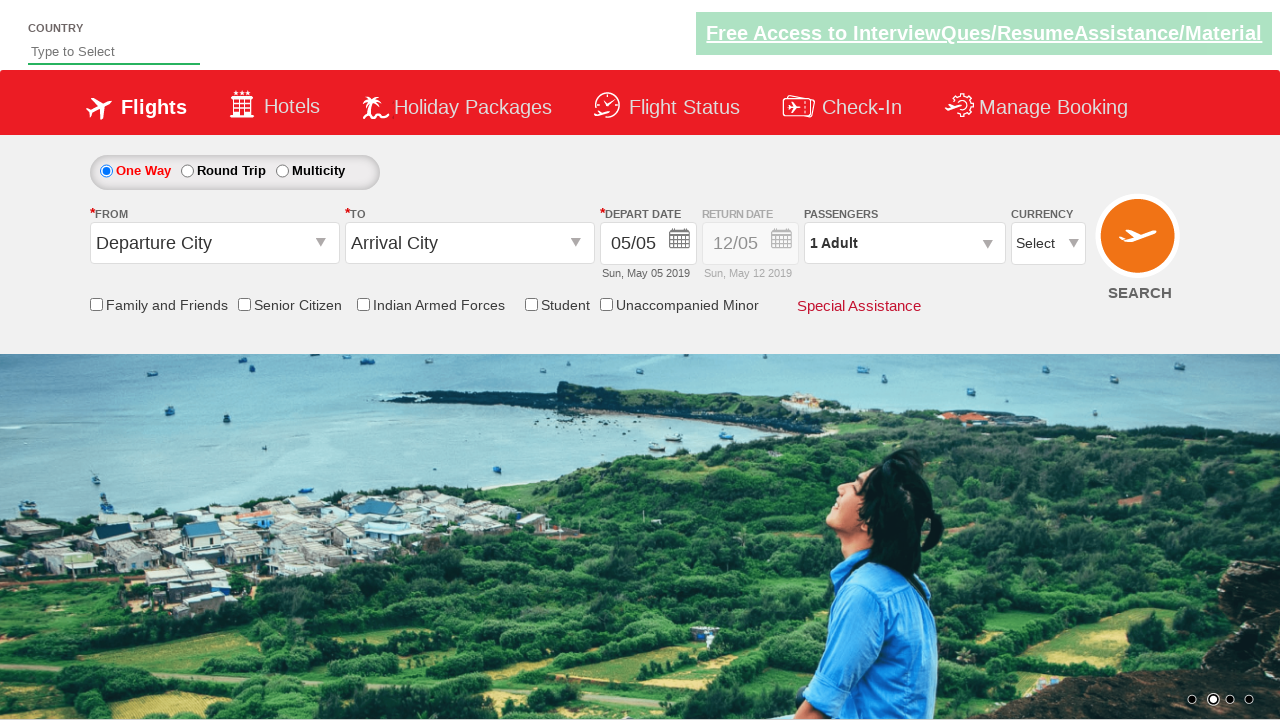

Selected currency option at index 1 on #ctl00_mainContent_DropDownListCurrency
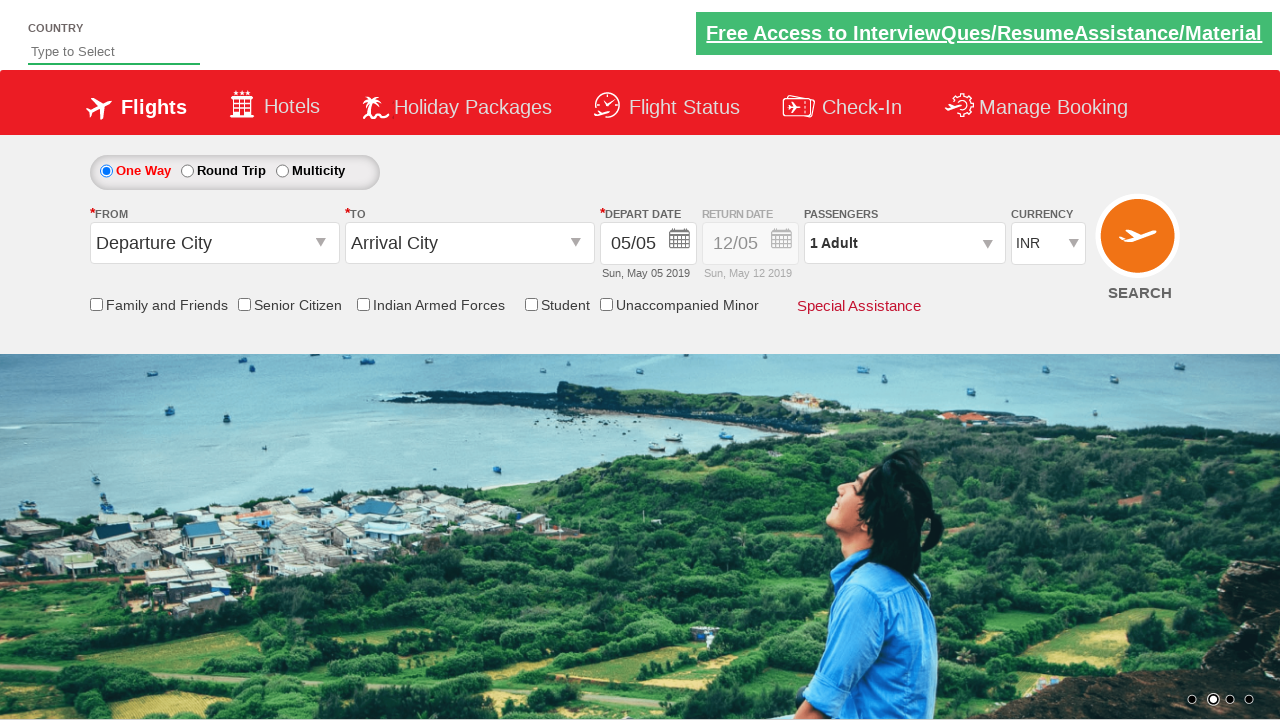

Selected currency option at index 2 on #ctl00_mainContent_DropDownListCurrency
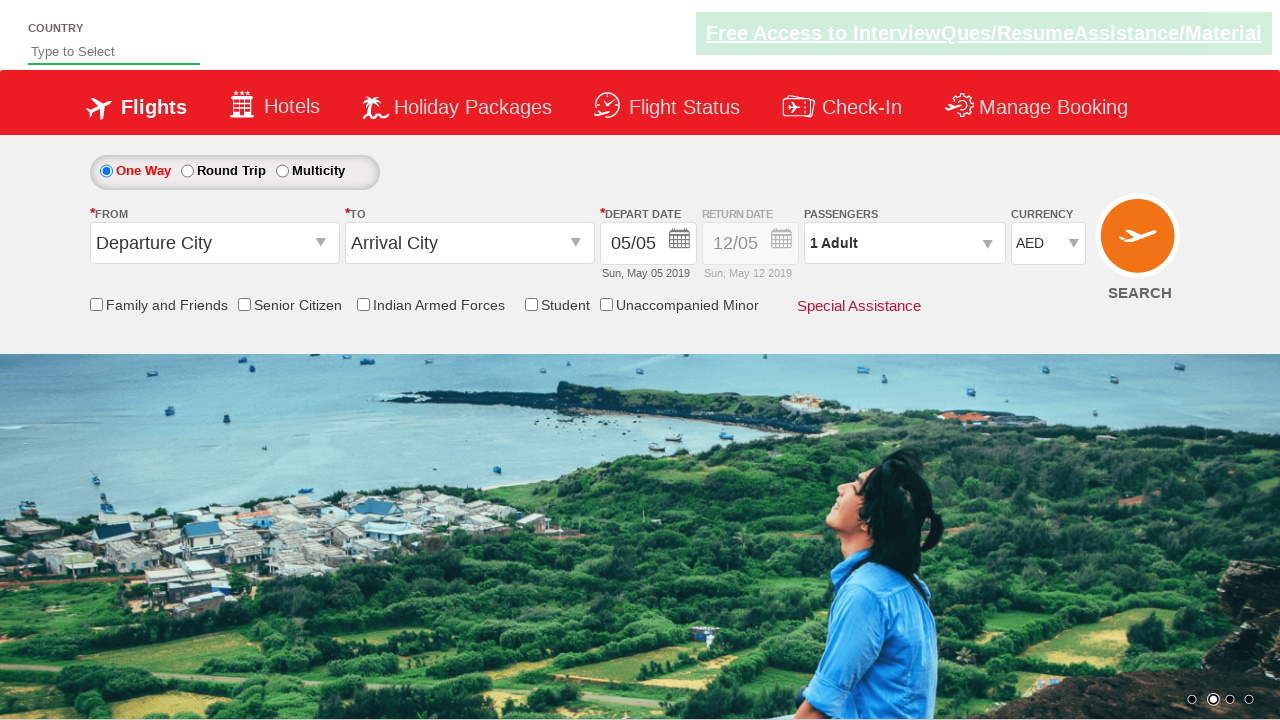

Selected currency option at index 3 on #ctl00_mainContent_DropDownListCurrency
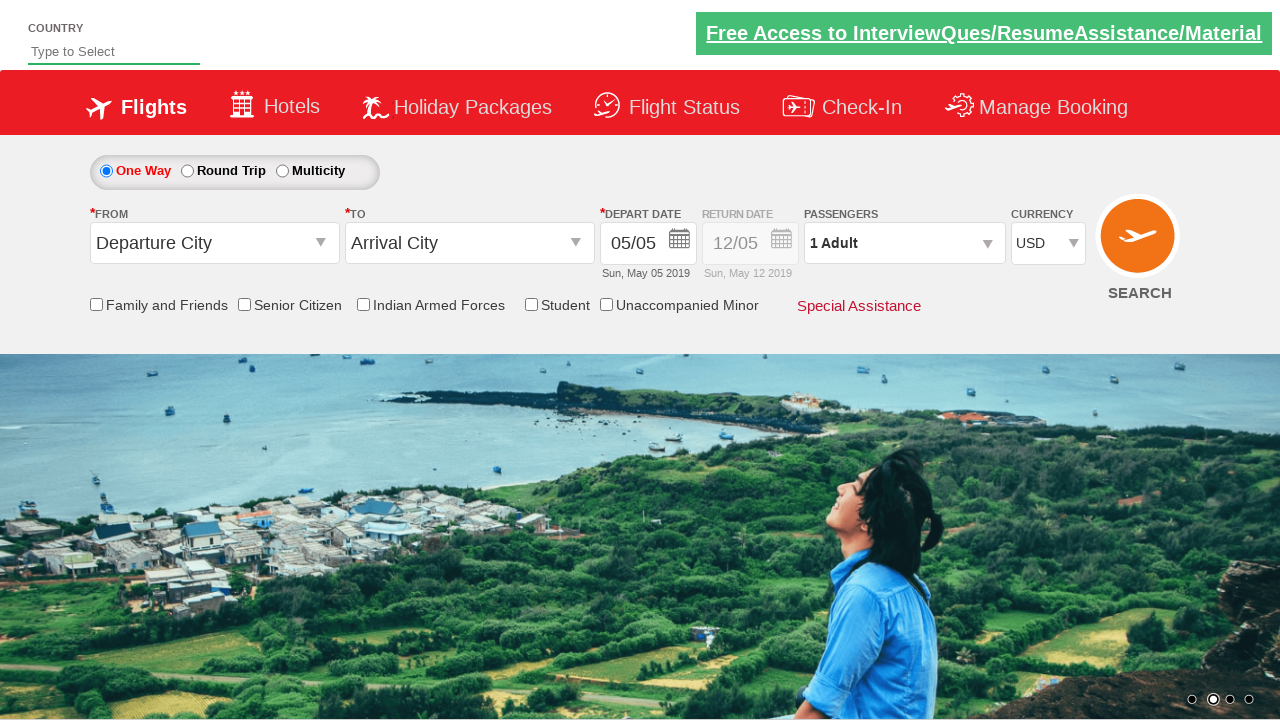

Selected currency option by value 'INR' on #ctl00_mainContent_DropDownListCurrency
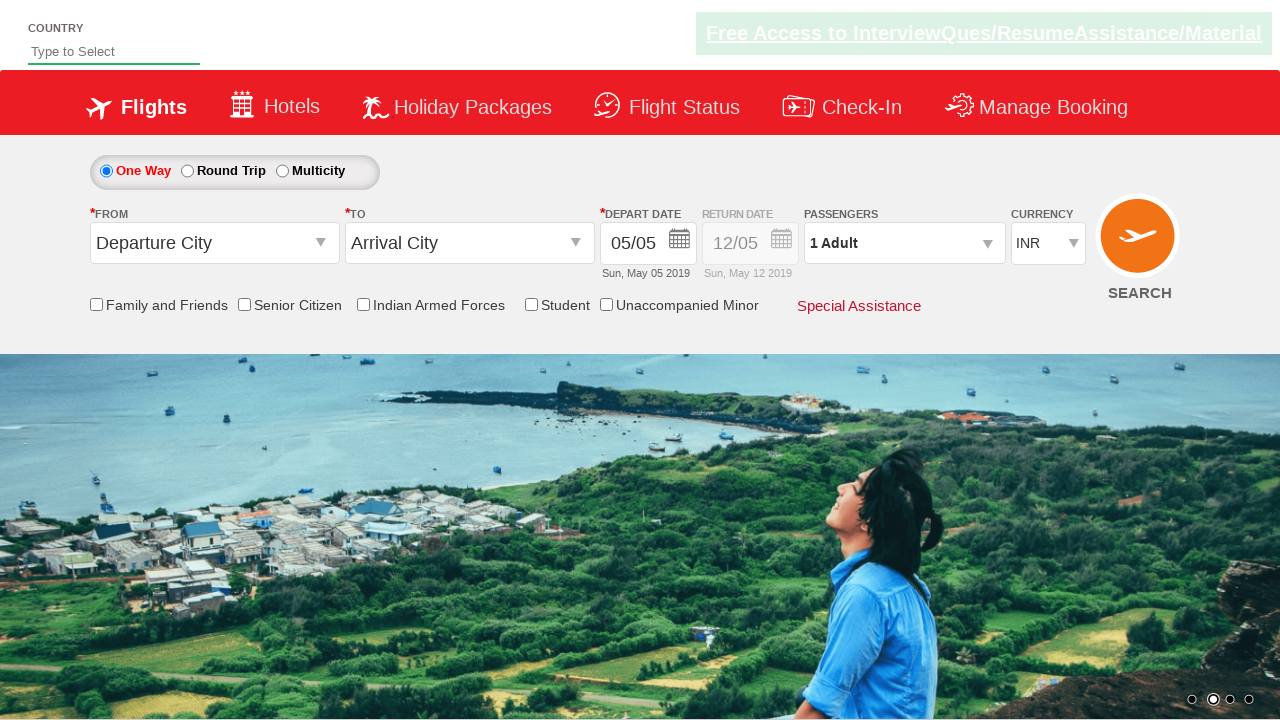

Selected currency option by label 'AED' on #ctl00_mainContent_DropDownListCurrency
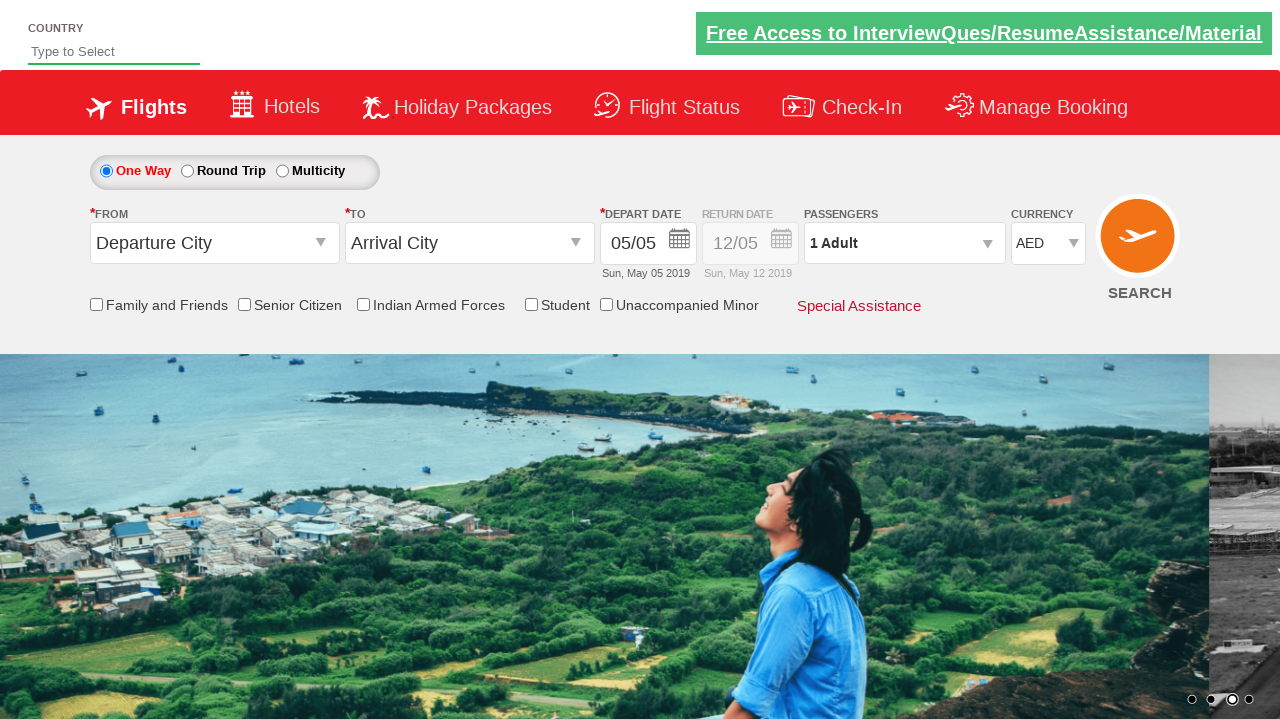

Clicked on passenger info box to open passenger selection panel at (904, 243) on #divpaxinfo
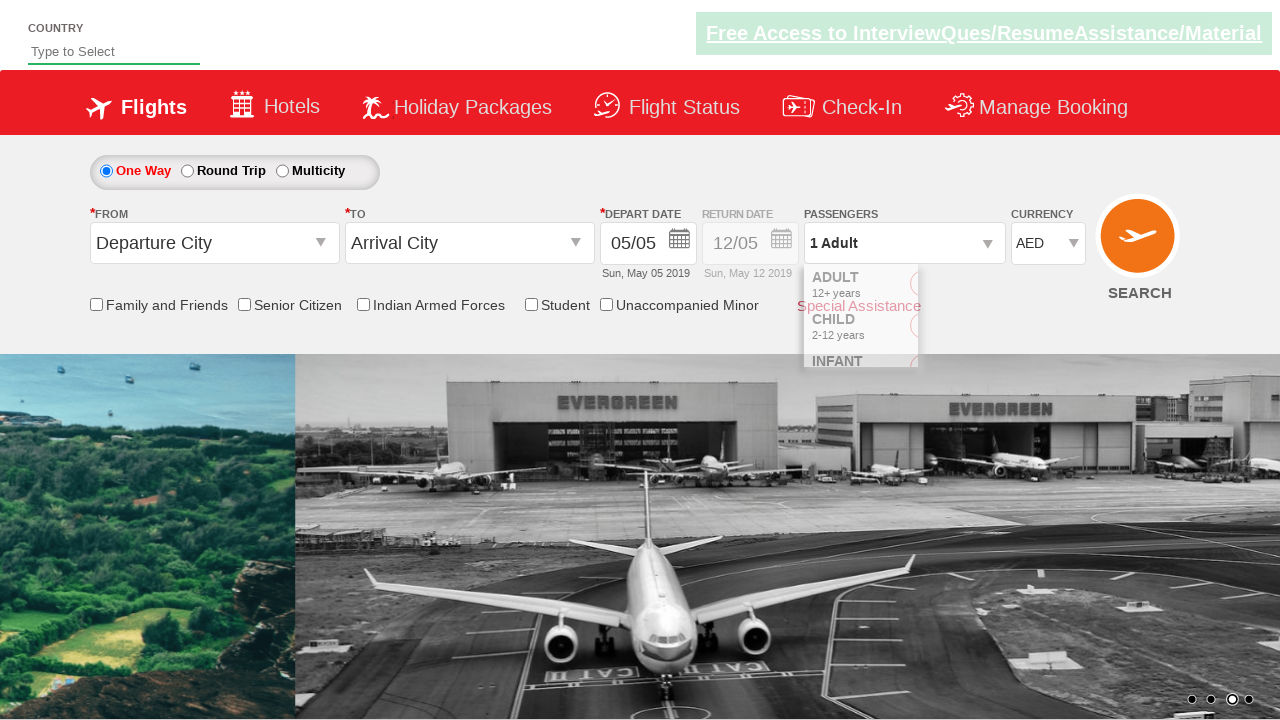

Passenger selection panel loaded and adult increment button is visible
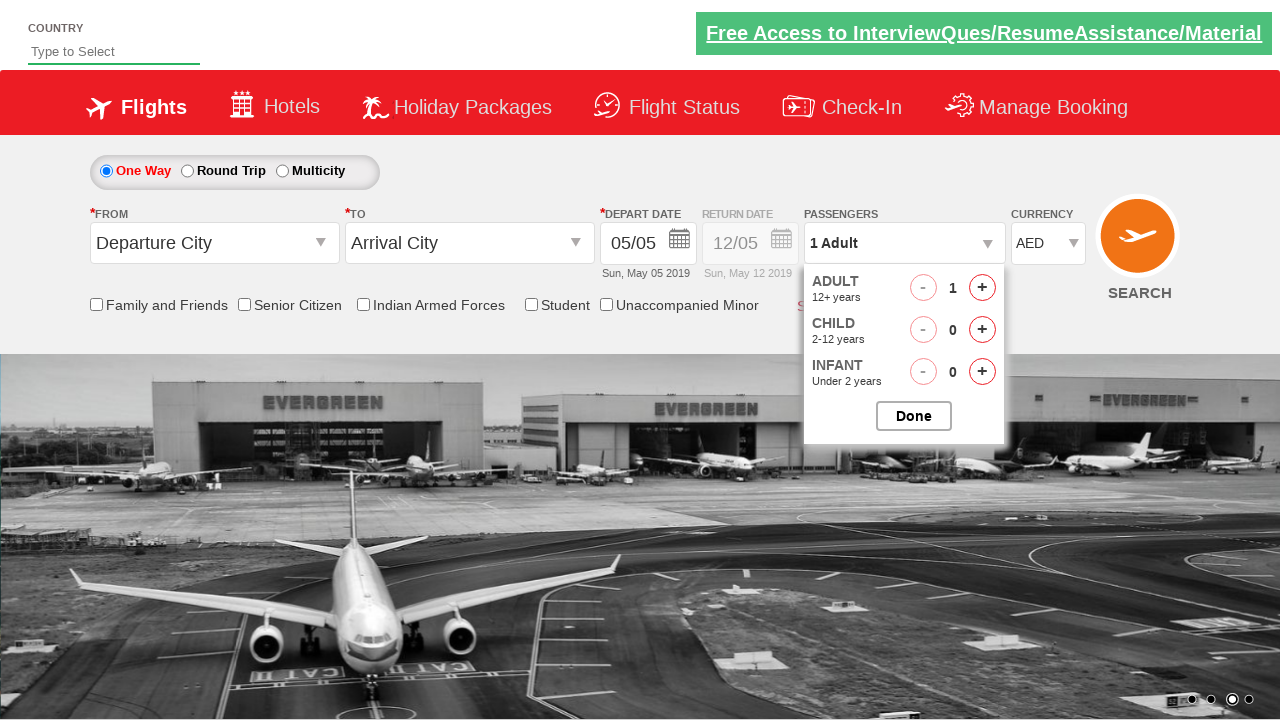

Clicked adult increment button (increment 1 of 4) at (982, 288) on #hrefIncAdt
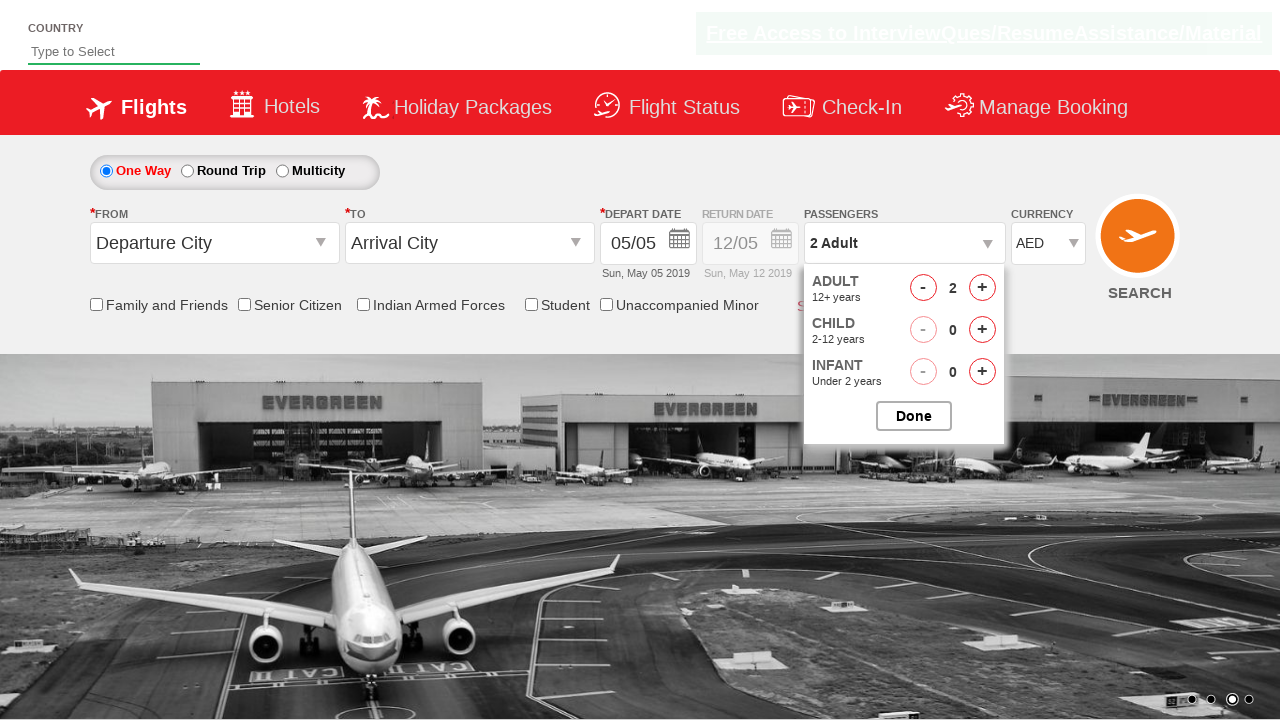

Clicked adult increment button (increment 2 of 4) at (982, 288) on #hrefIncAdt
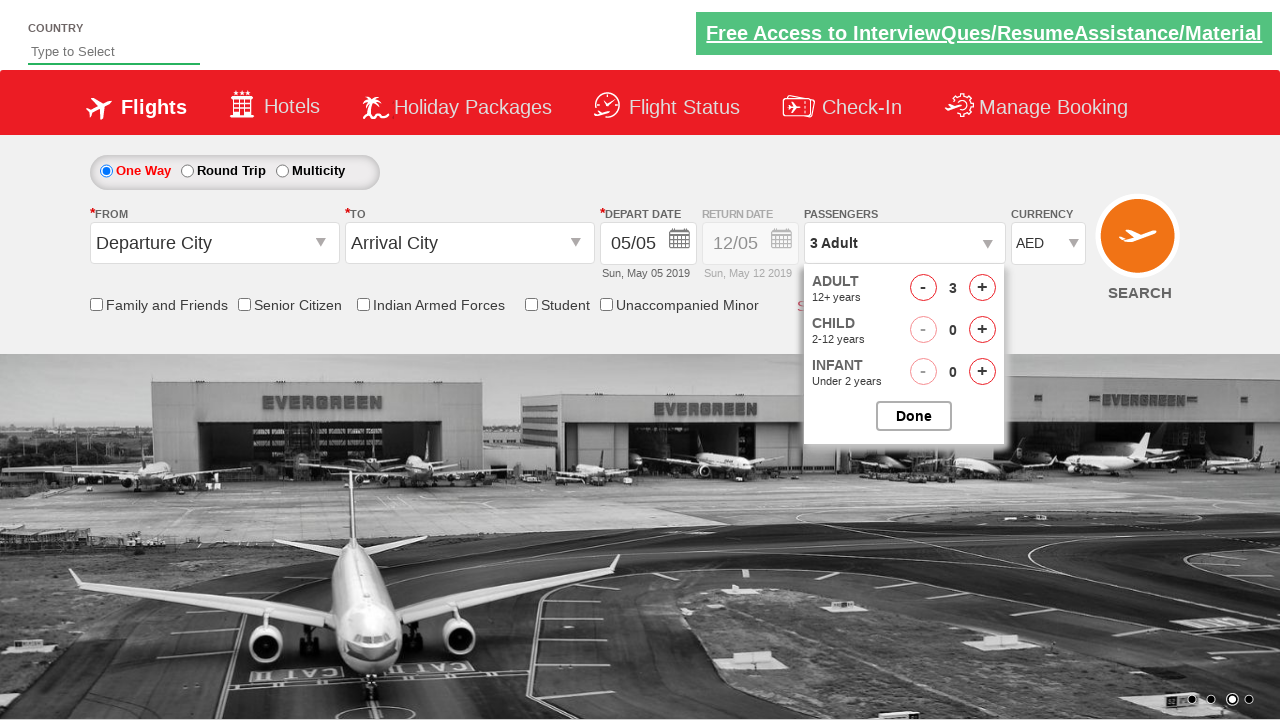

Clicked adult increment button (increment 3 of 4) at (982, 288) on #hrefIncAdt
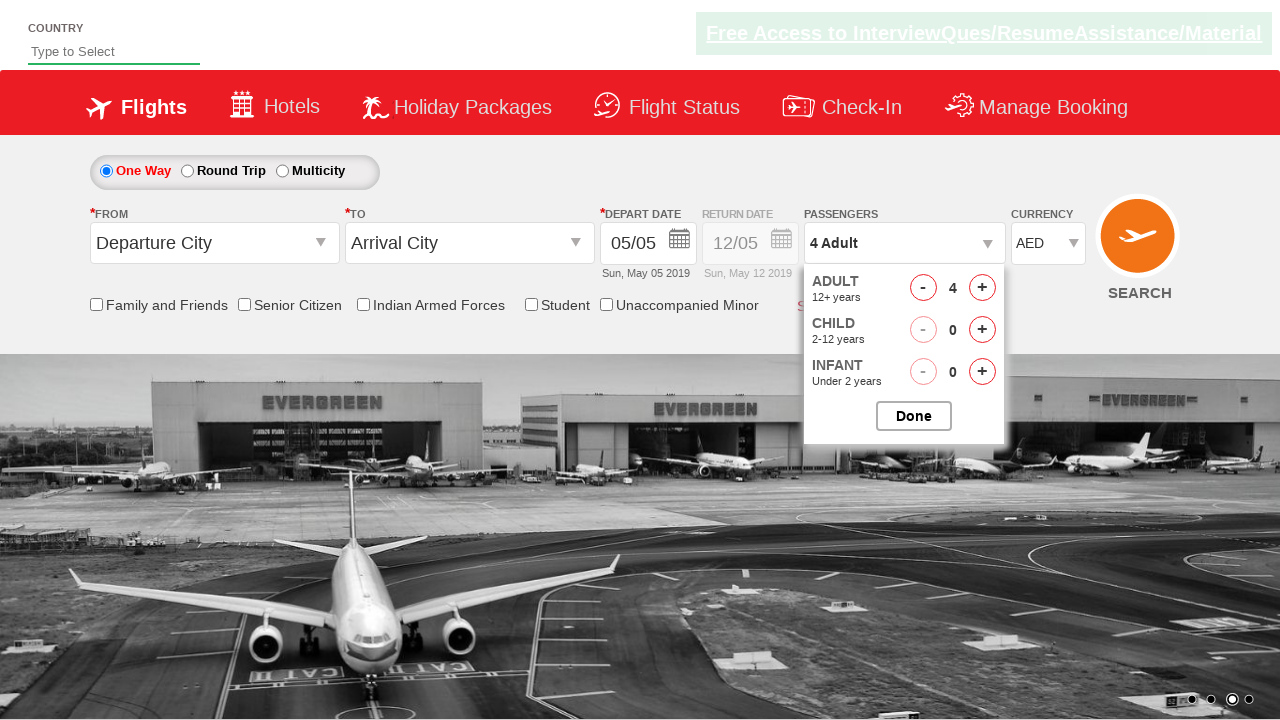

Clicked adult increment button (increment 4 of 4) at (982, 288) on #hrefIncAdt
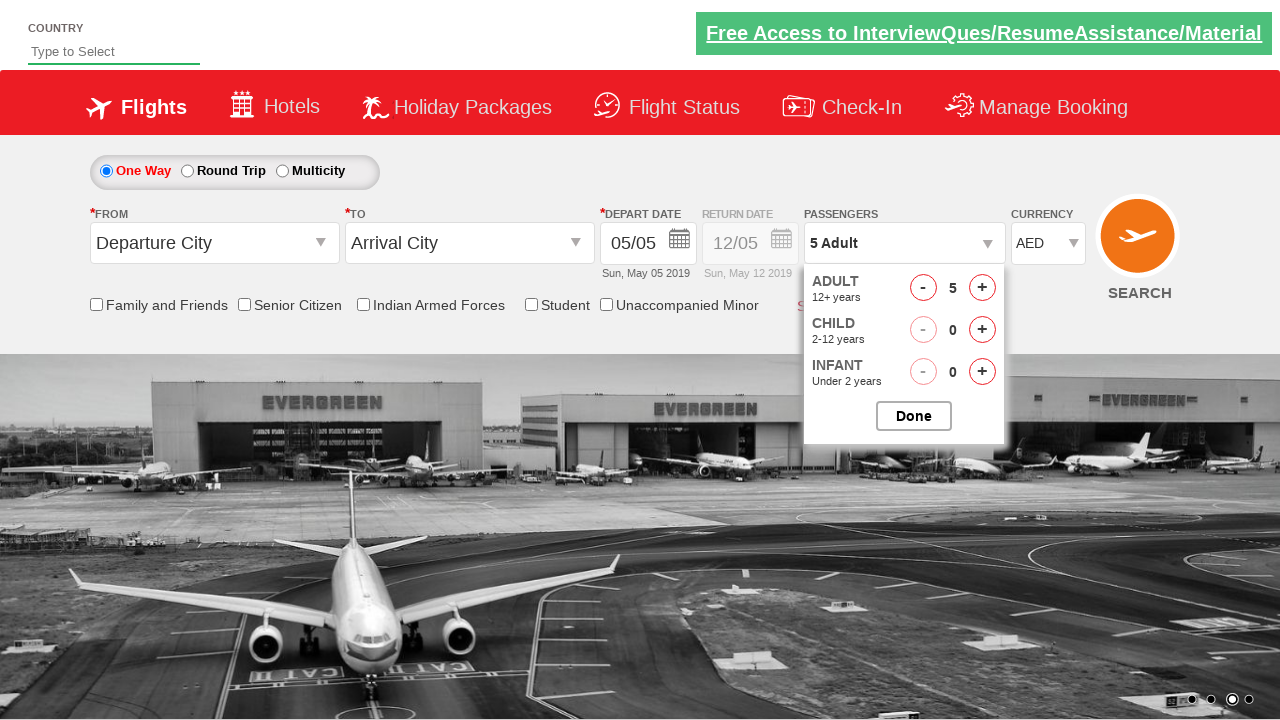

Clicked done button to close passenger selection panel at (914, 416) on #btnclosepaxoption
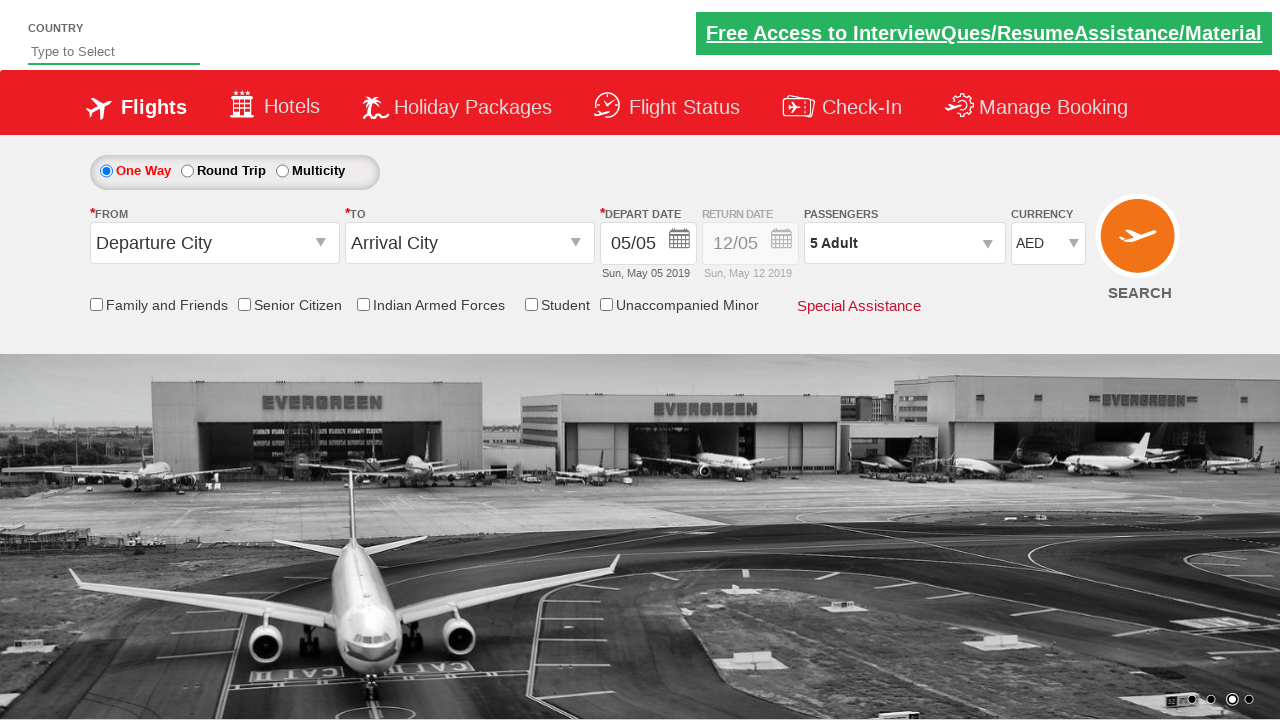

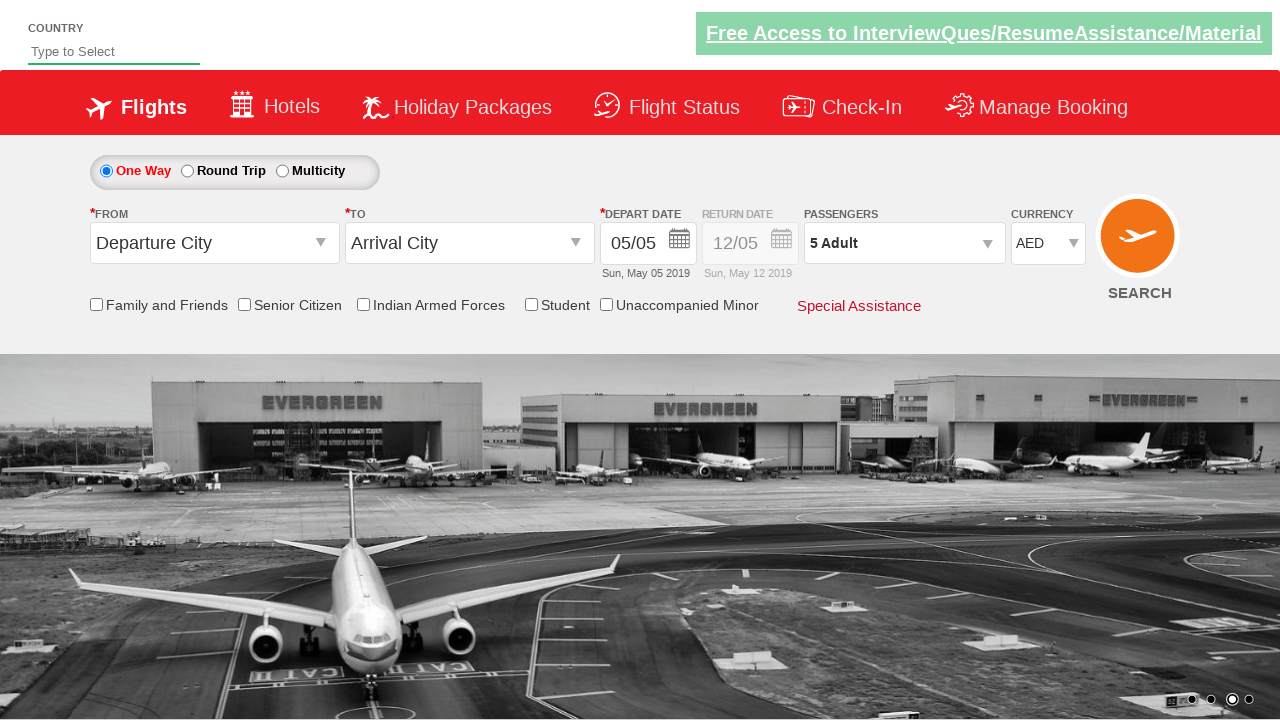